Tests that todo data persists after page reload

Starting URL: https://demo.playwright.dev/todomvc

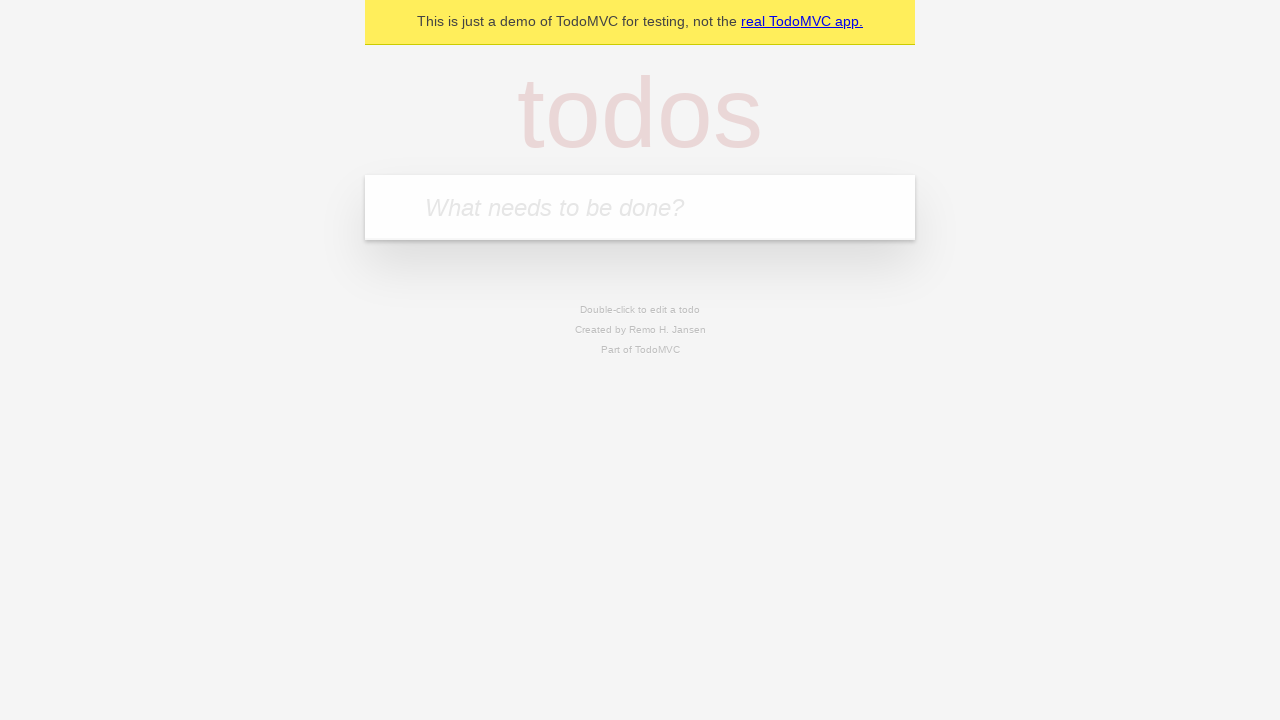

Filled first todo input with 'buy some cheese' on internal:attr=[placeholder="What needs to be done?"i]
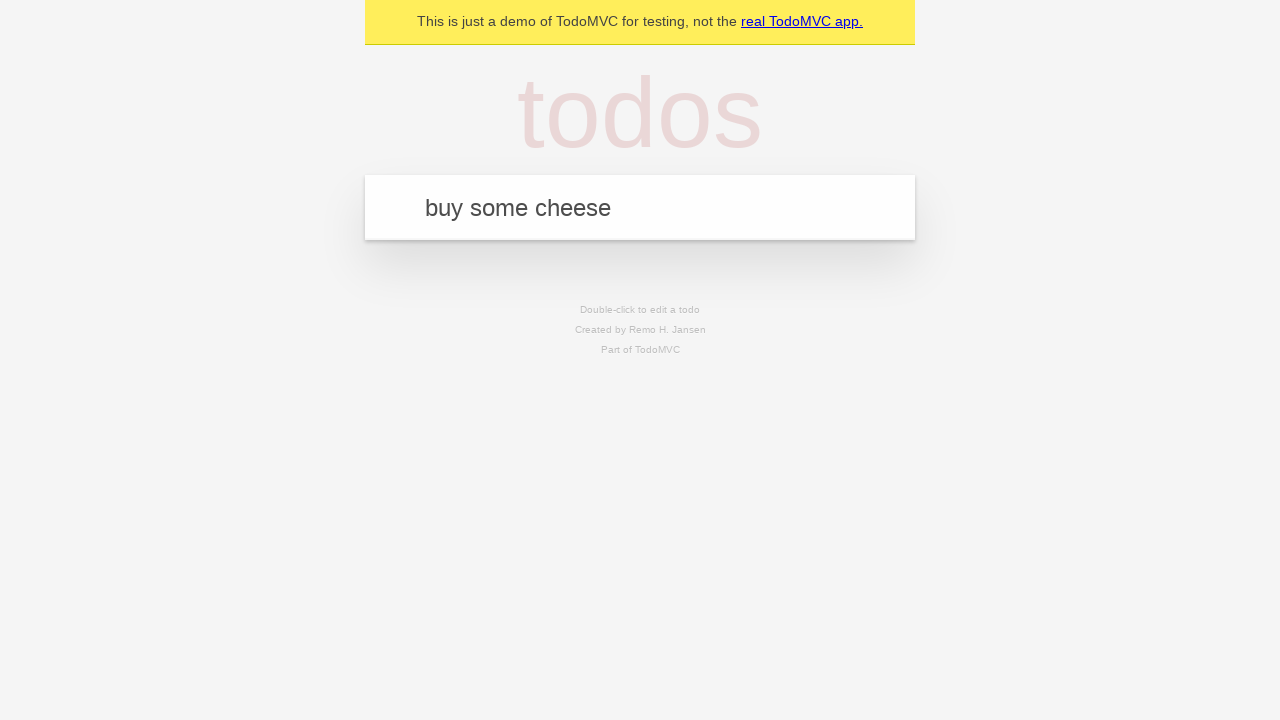

Pressed Enter to create first todo on internal:attr=[placeholder="What needs to be done?"i]
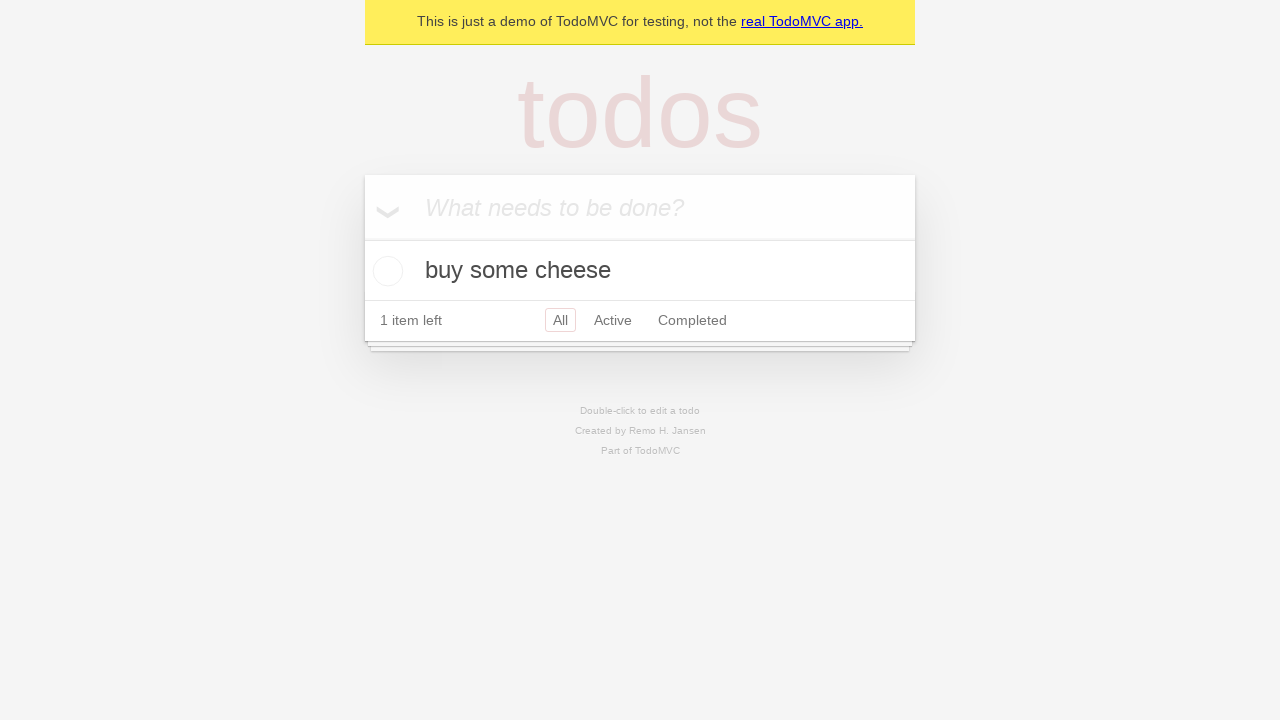

Filled second todo input with 'feed the cat' on internal:attr=[placeholder="What needs to be done?"i]
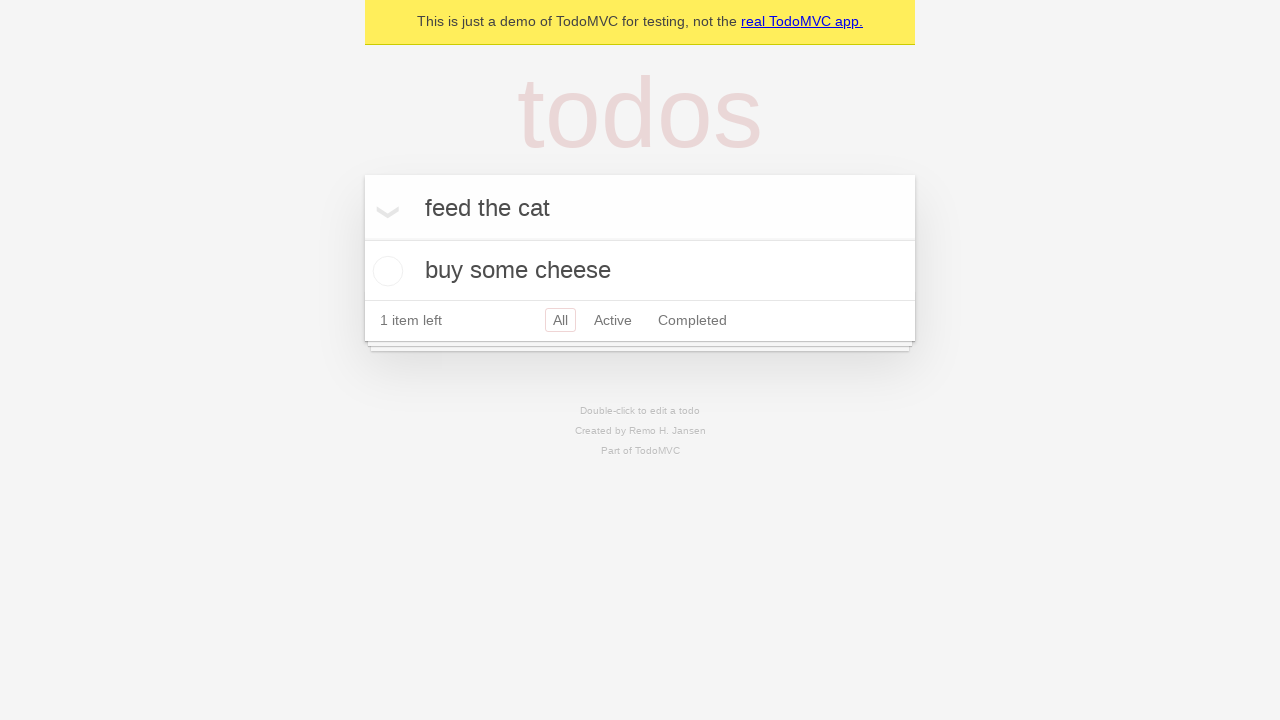

Pressed Enter to create second todo on internal:attr=[placeholder="What needs to be done?"i]
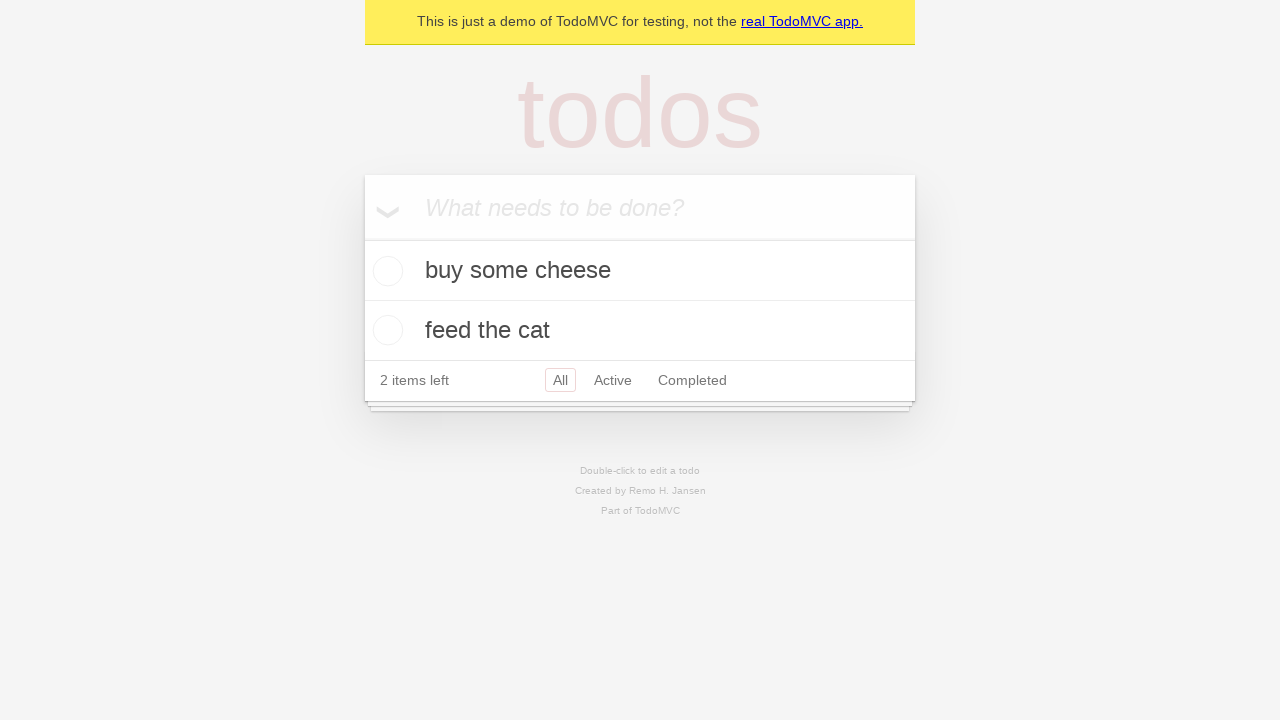

Located all todo items on page
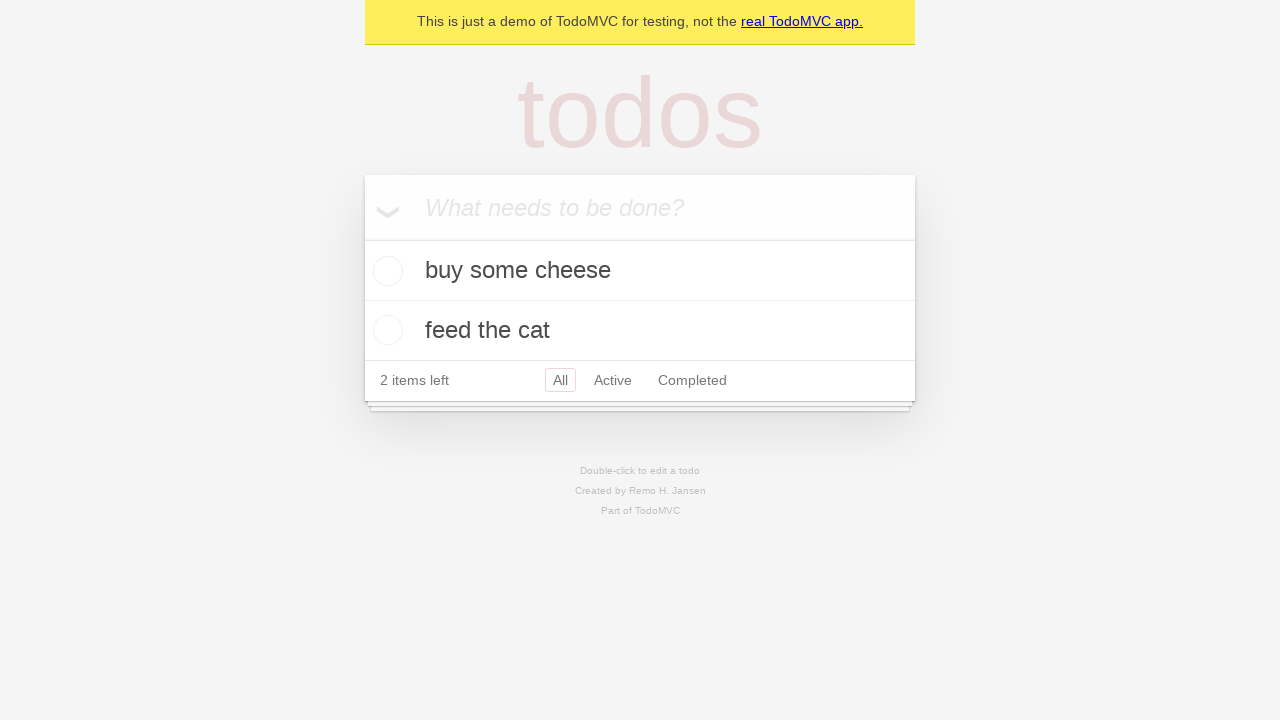

Located checkbox for first todo
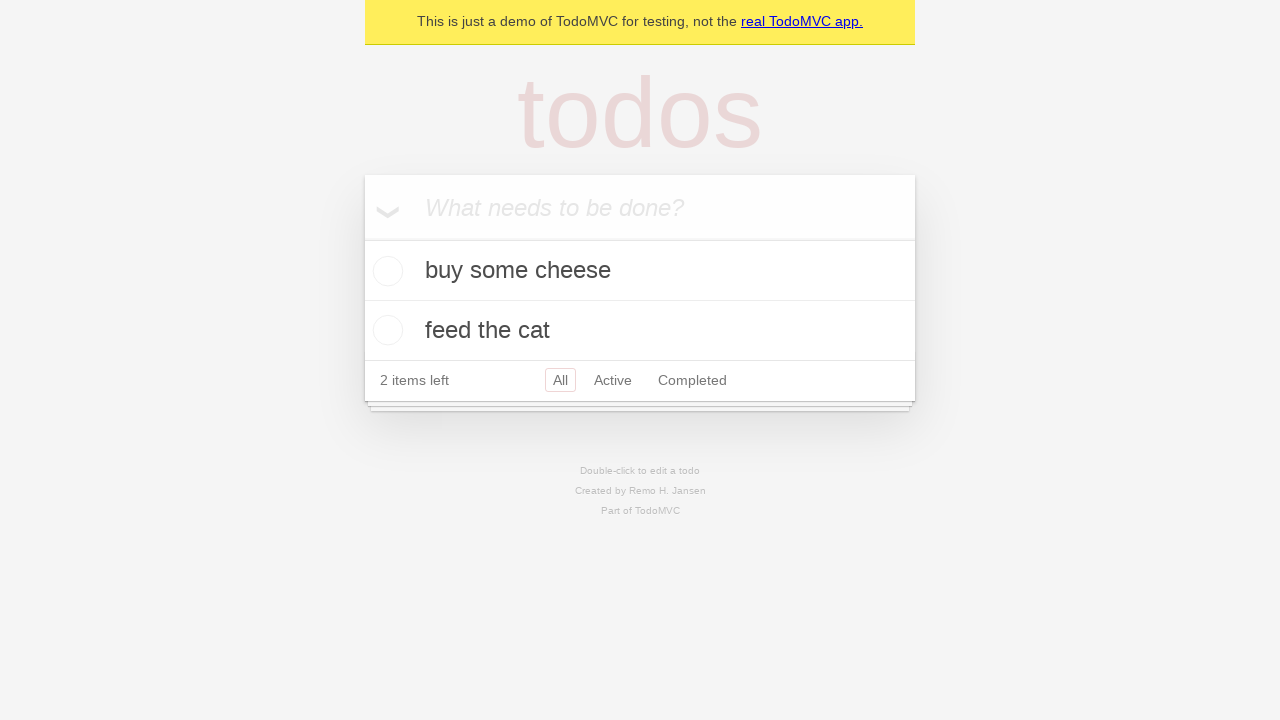

Checked first todo item at (385, 271) on internal:testid=[data-testid="todo-item"s] >> nth=0 >> internal:role=checkbox
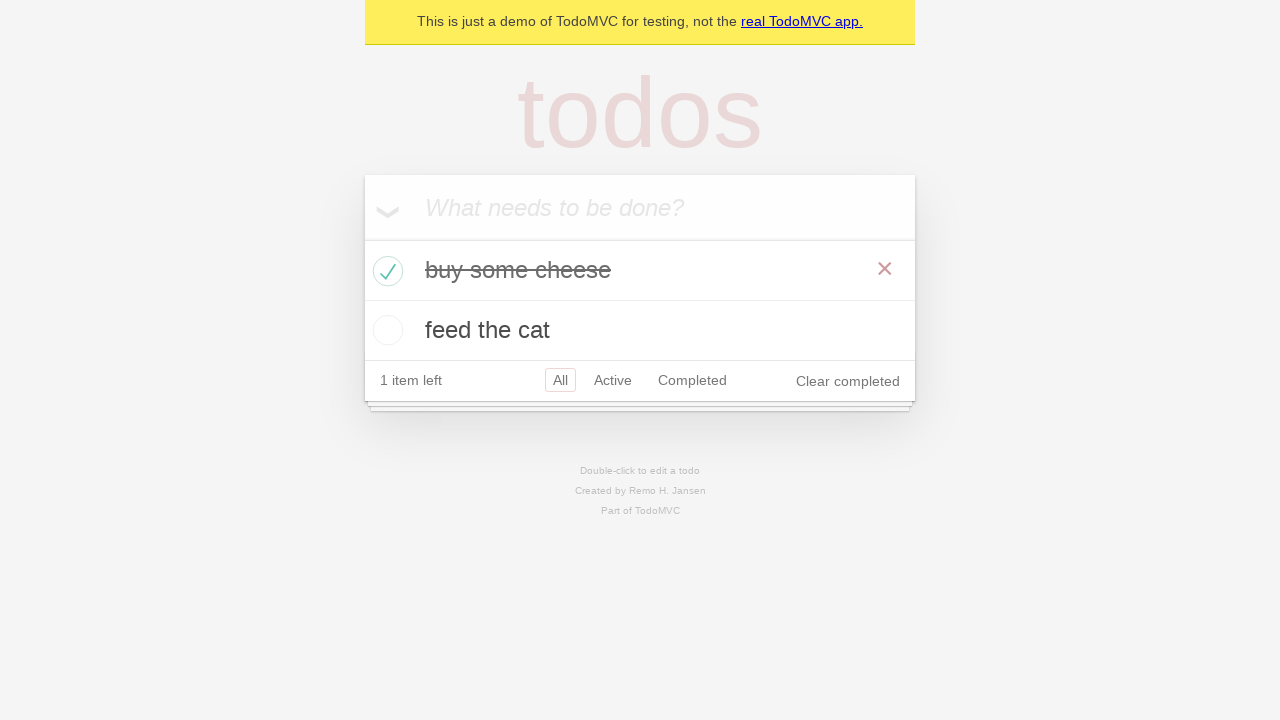

Reloaded page to verify data persistence
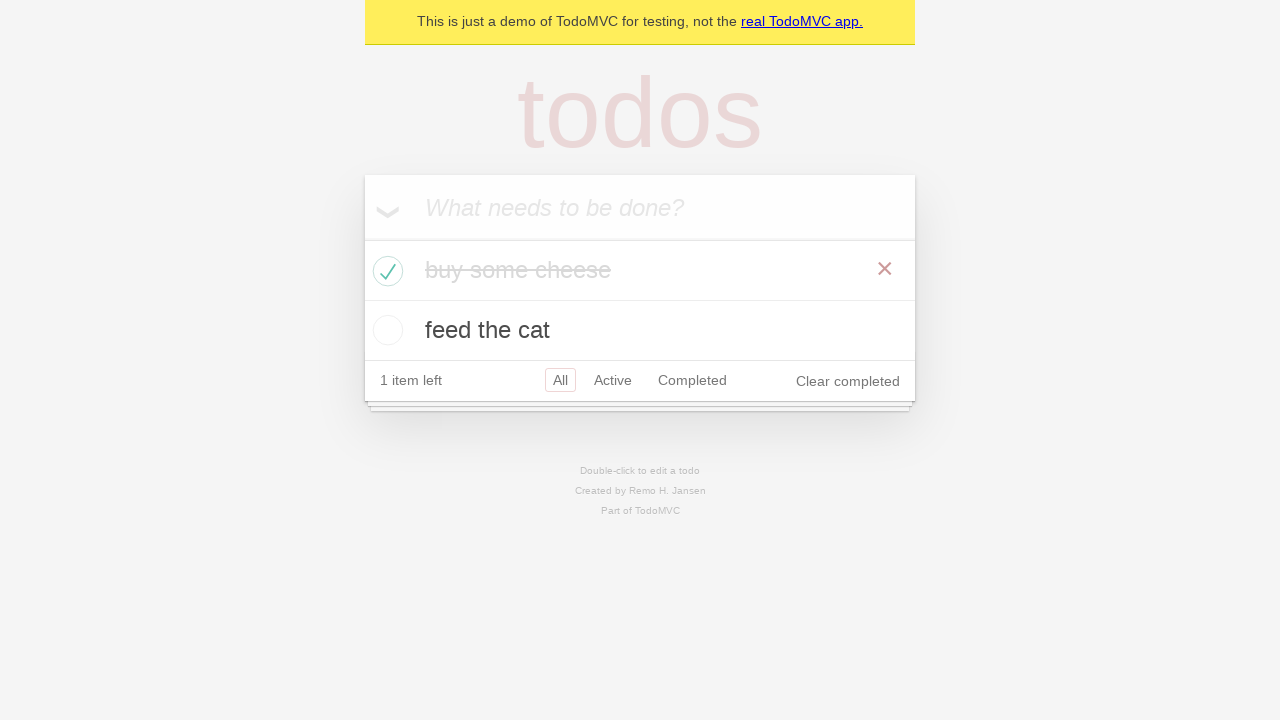

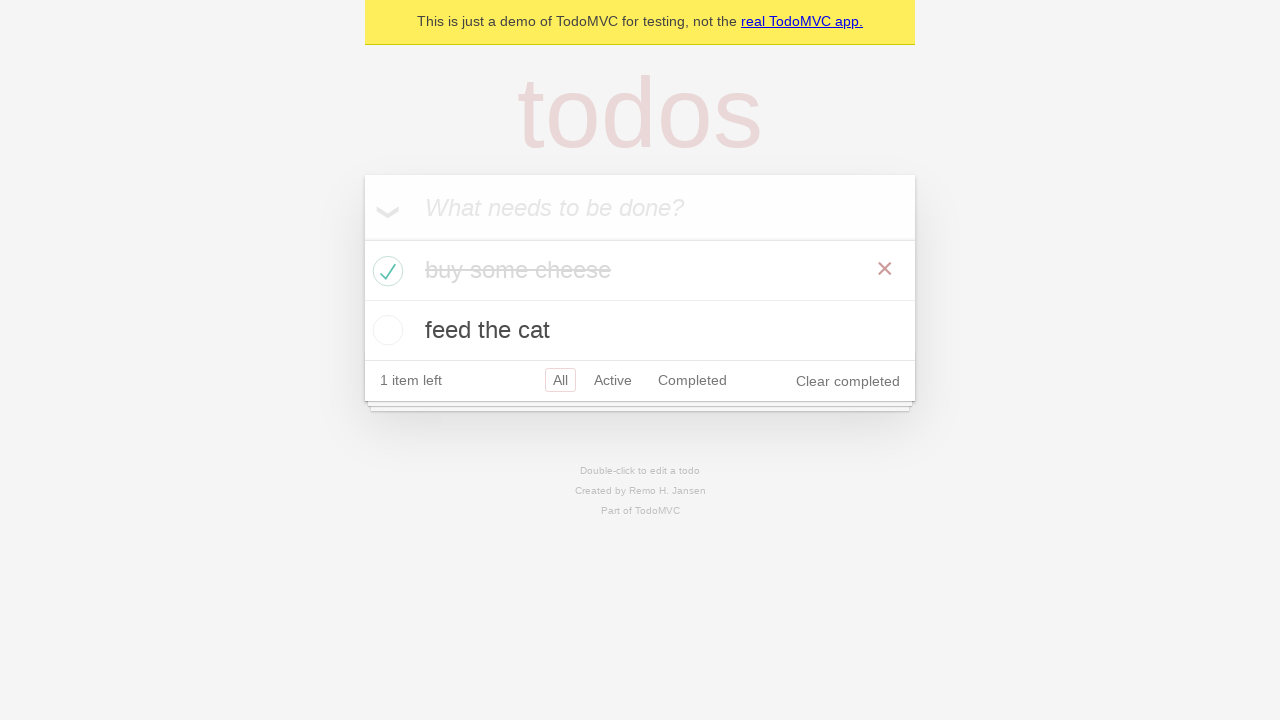